Navigates to Broken Images page and checks if an image with src containing asdf.jpg is broken

Starting URL: https://the-internet.herokuapp.com/

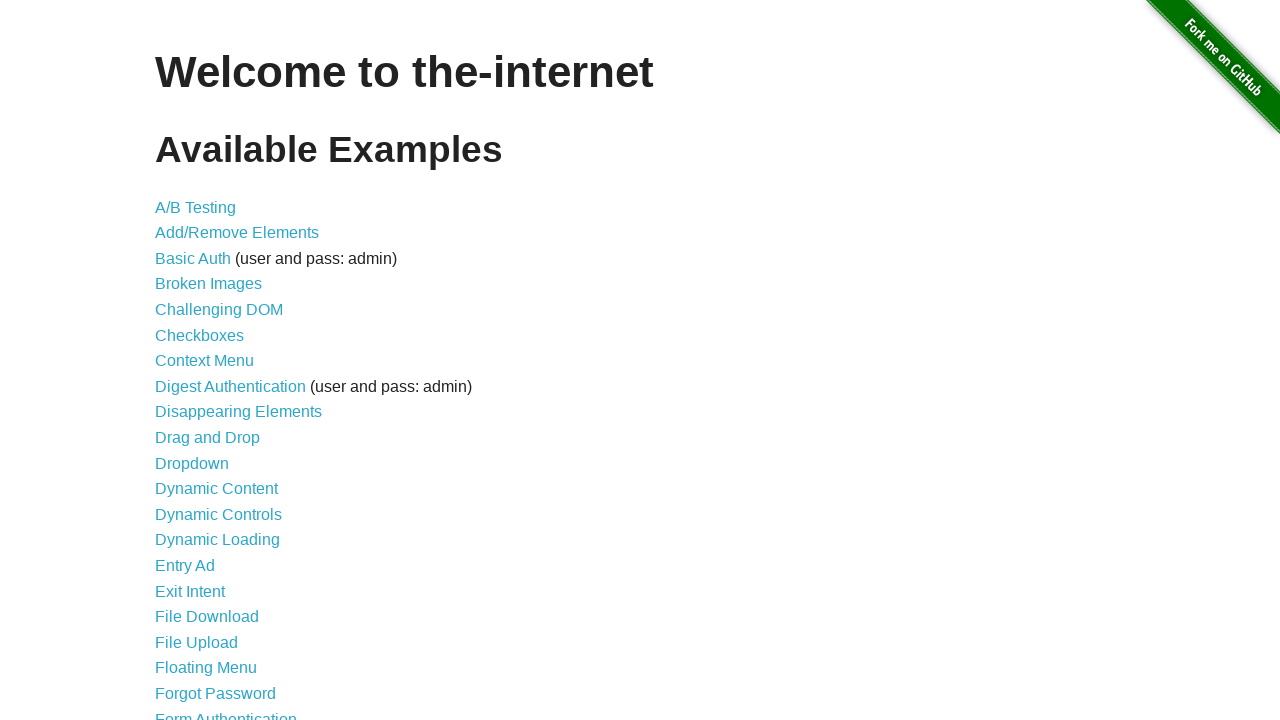

Clicked 'Broken Images' link to navigate to the broken images page at (208, 284) on internal:role=link[name="Broken Images"i]
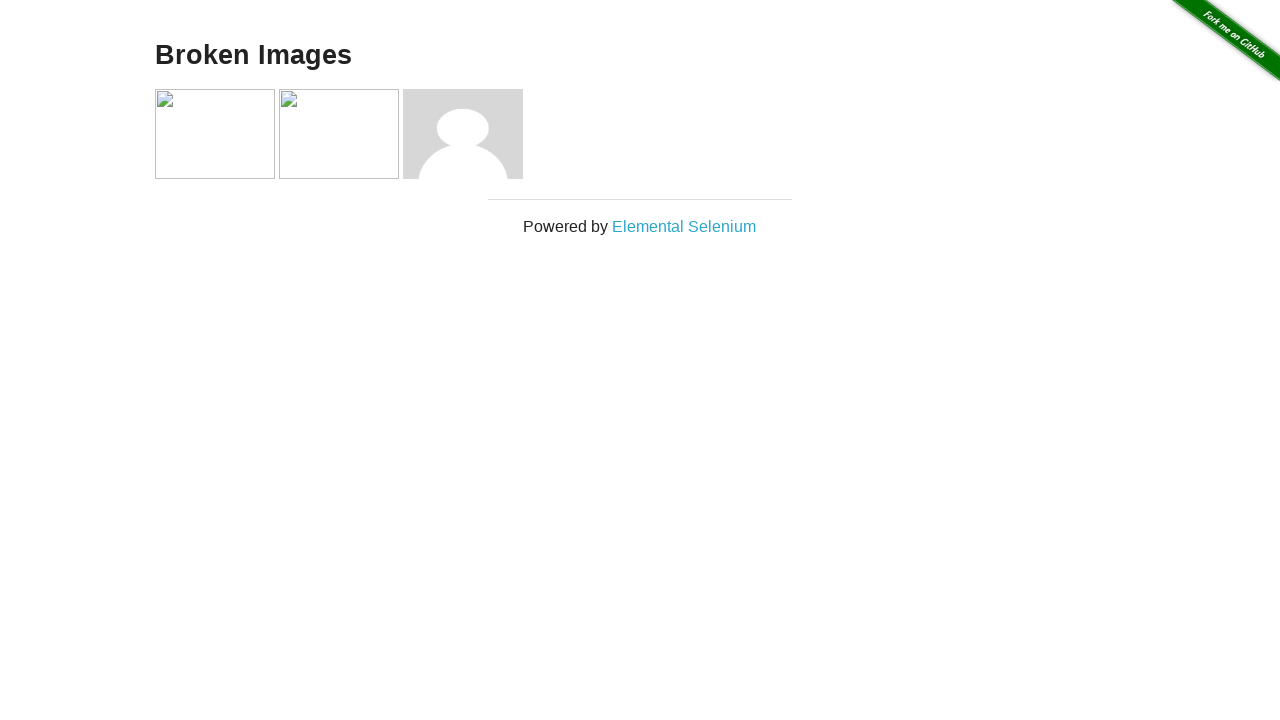

Waited for images to load on the page
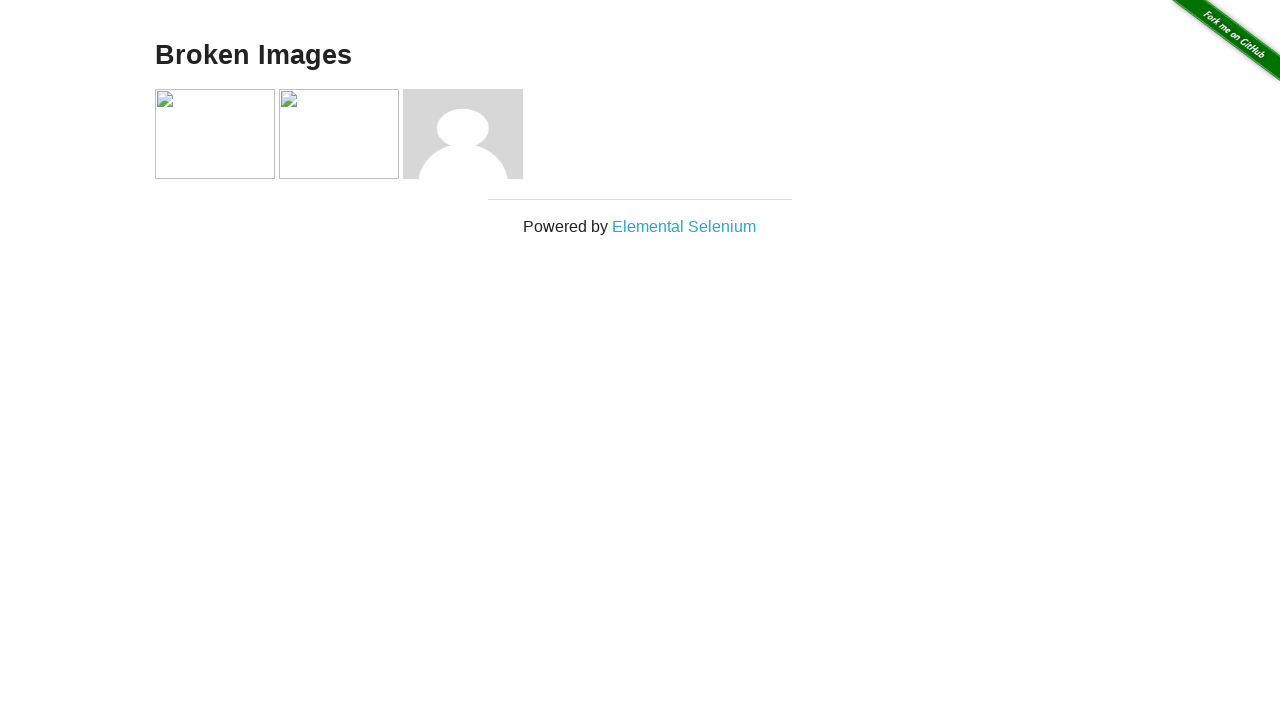

Evaluated JavaScript to check if image with src containing 'asdf.jpg' is broken
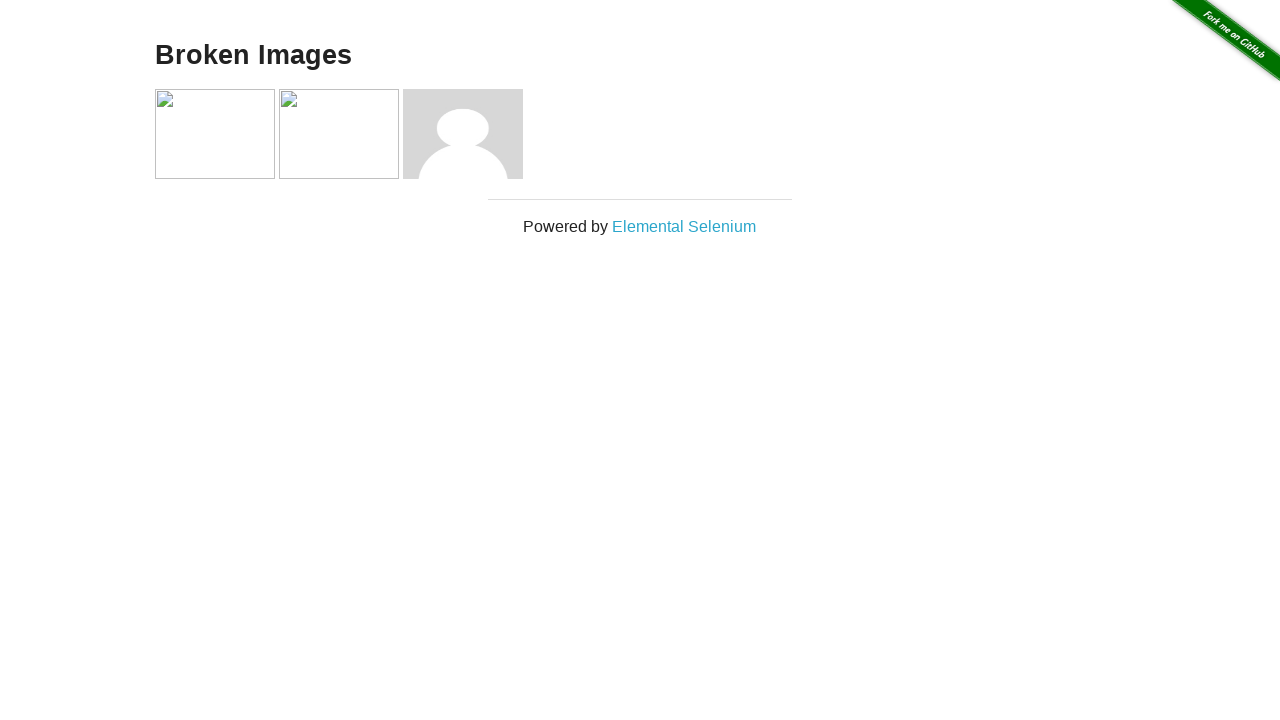

Asserted that the asdf.jpg image is broken (check_image == True)
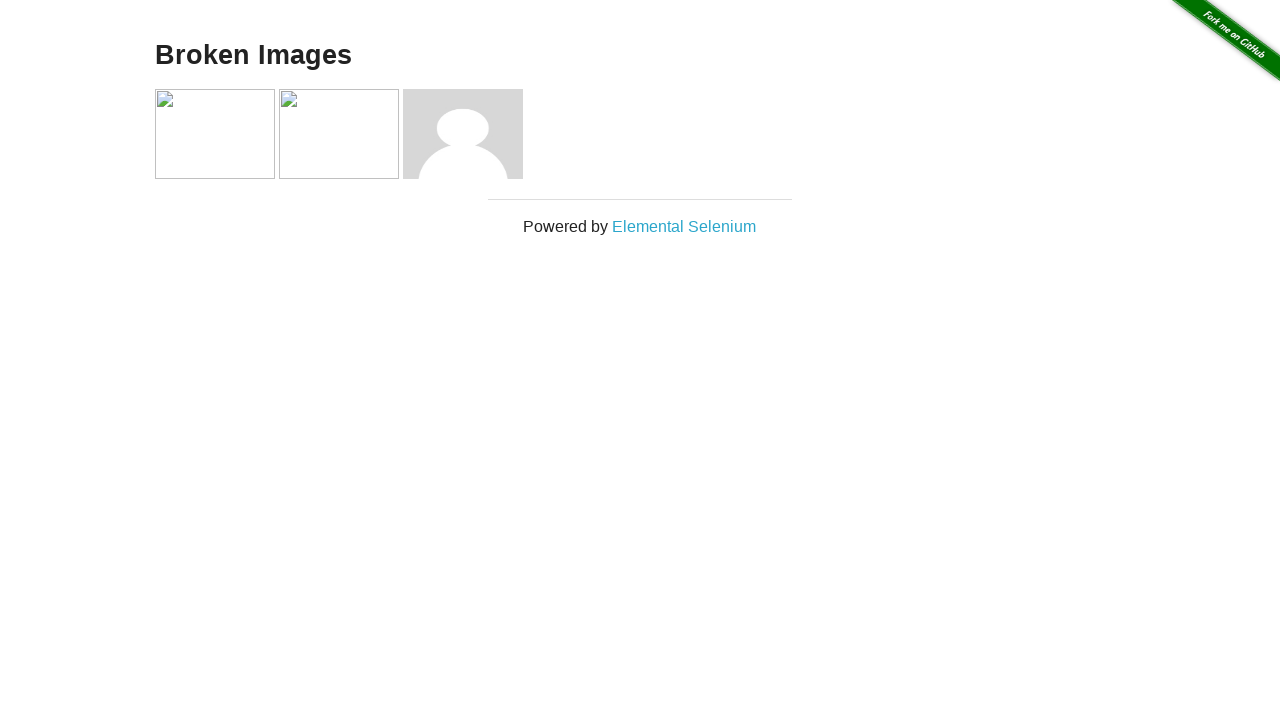

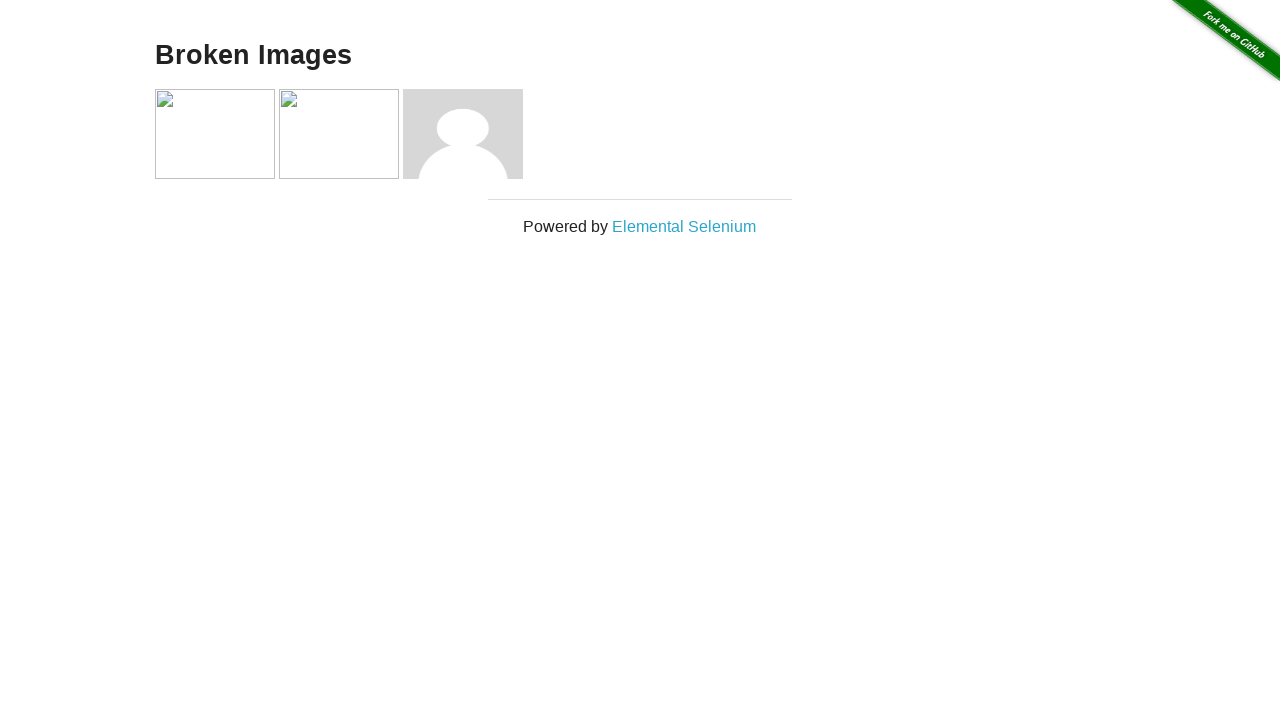